Tests finding an element by name attribute and retrieving its id and value attributes from a button element

Starting URL: https://kristinek.github.io/site/examples/locators

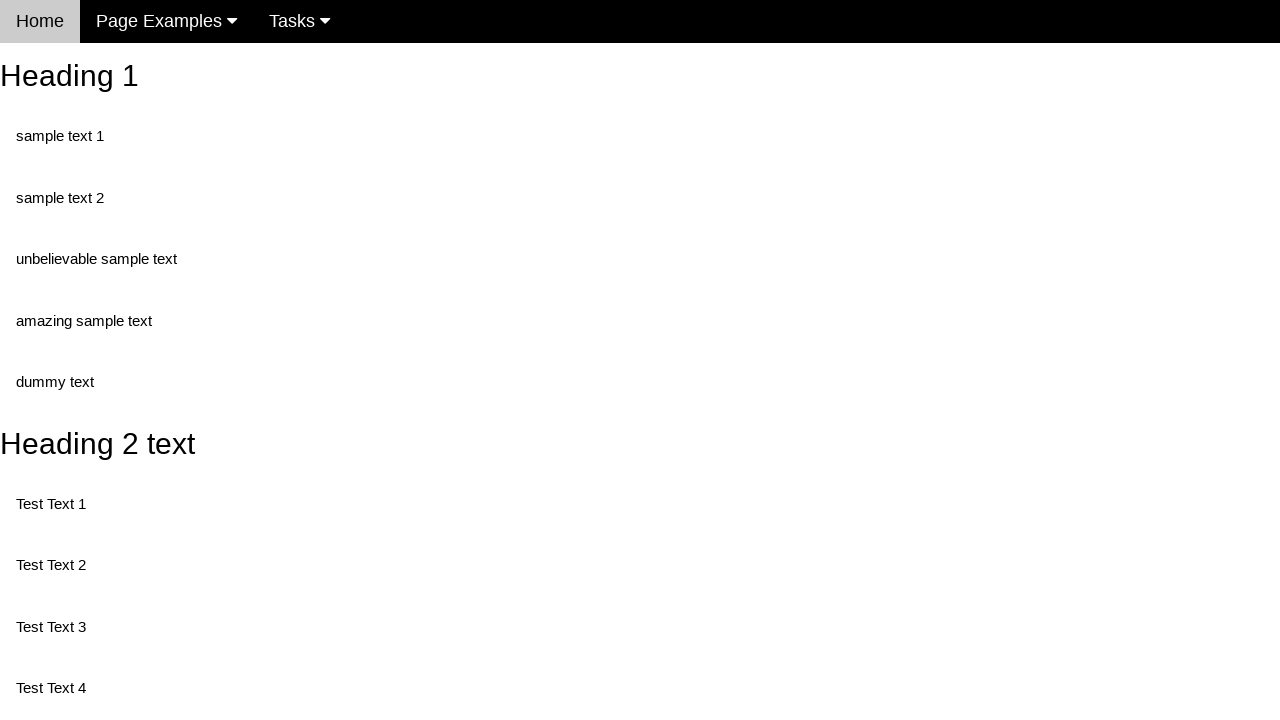

Navigated to locators example page
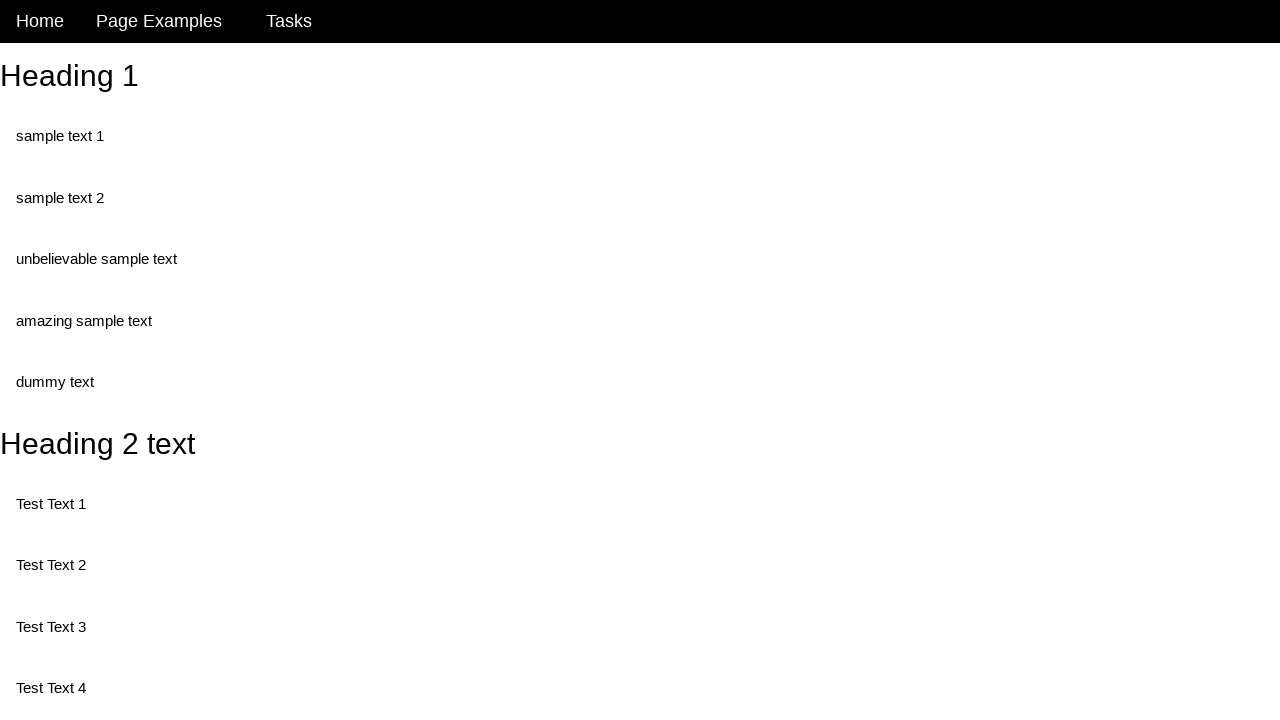

Located button element by name attribute 'randomButton2'
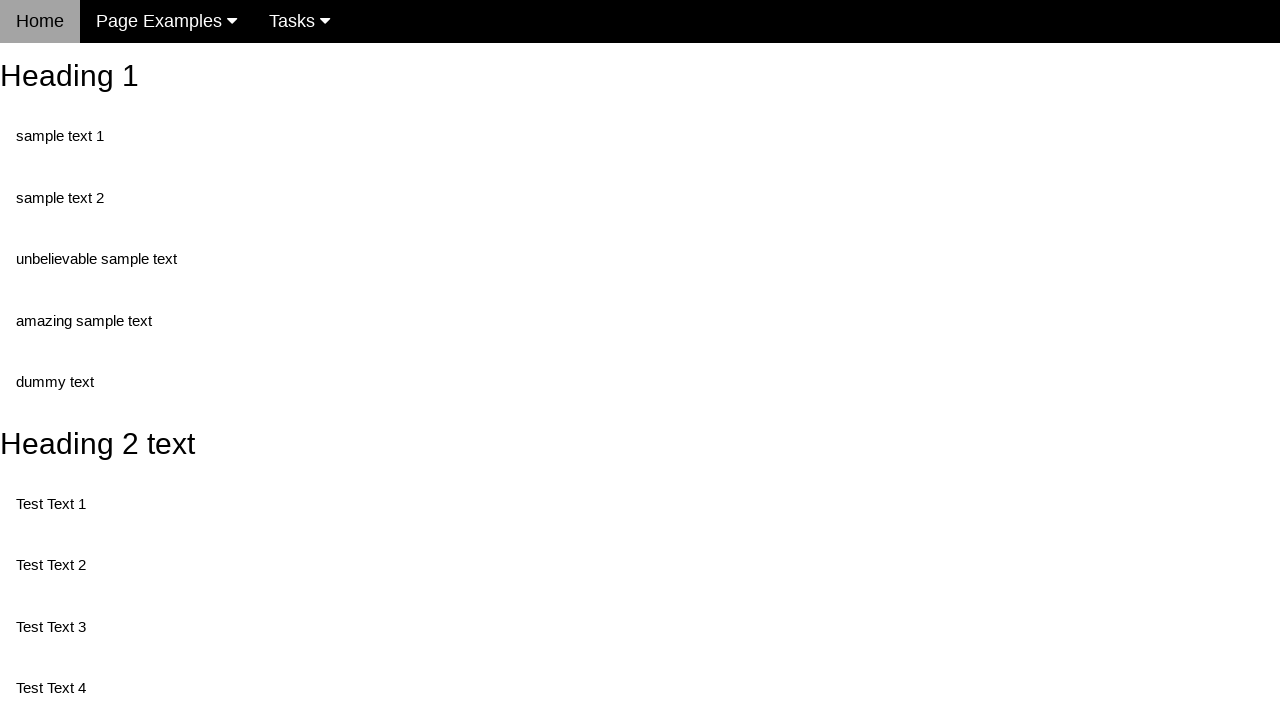

Retrieved id attribute from button: buttonId
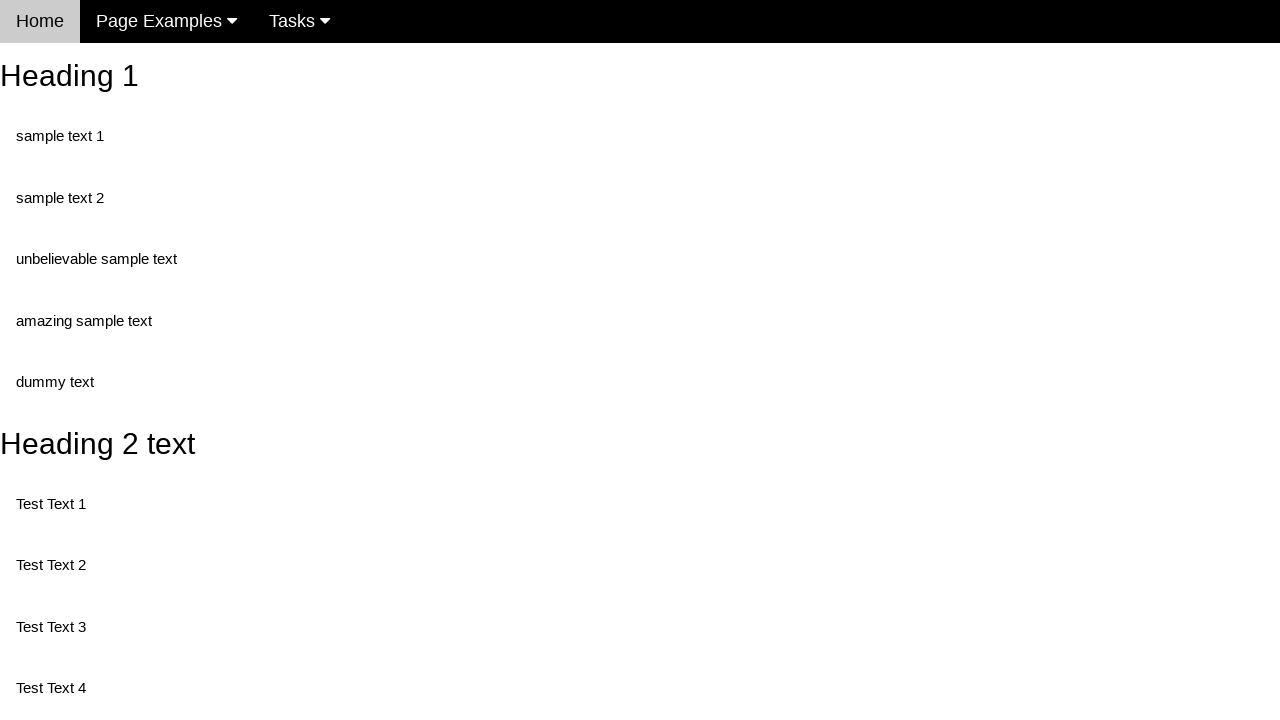

Retrieved value attribute from button: This is also a button
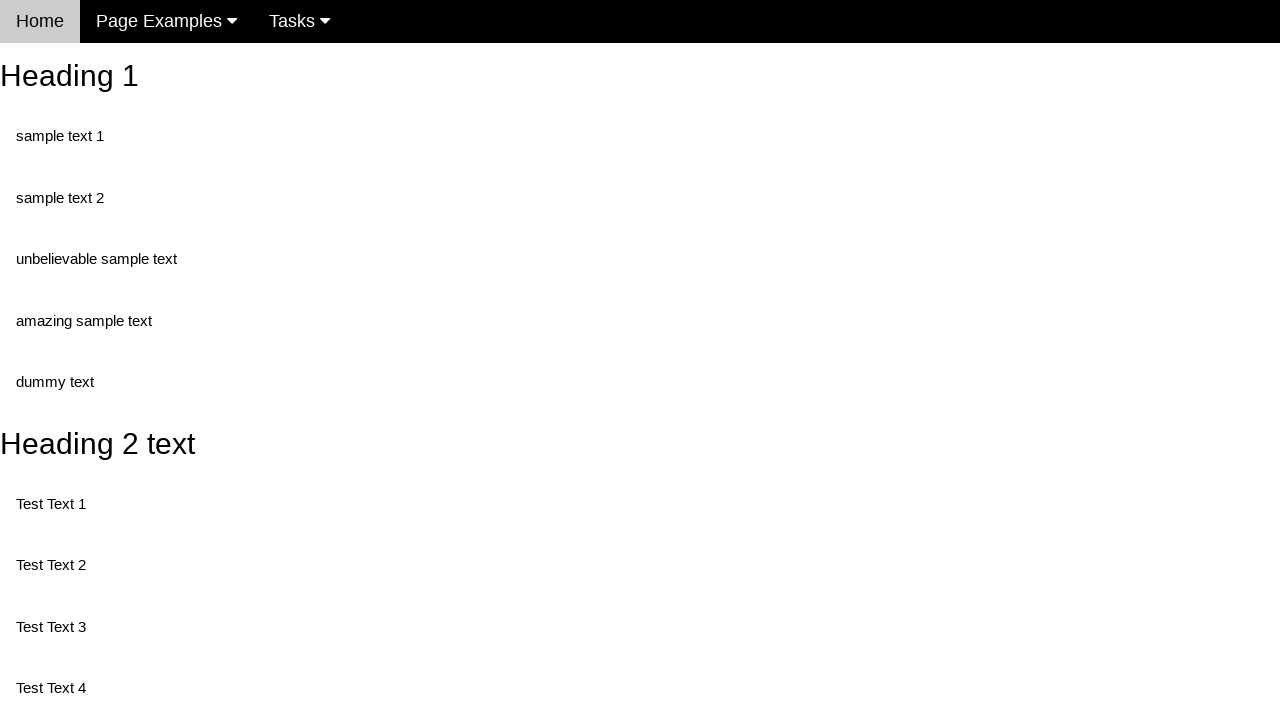

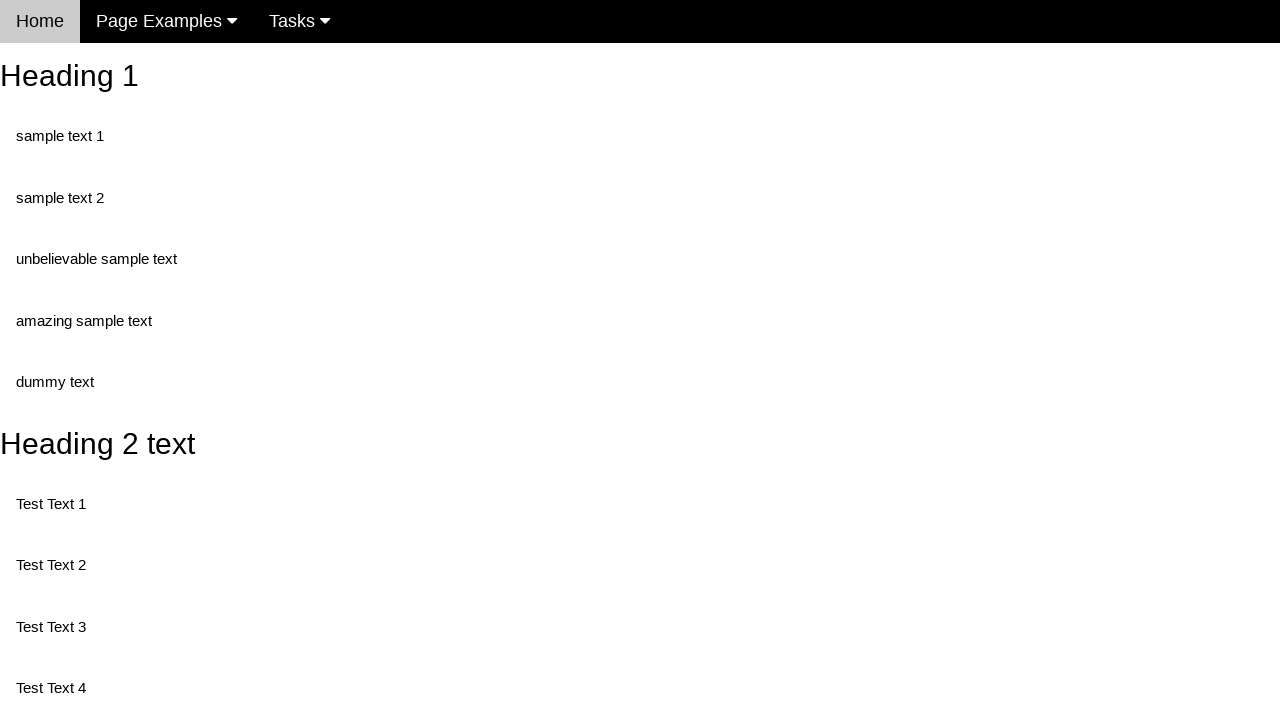